Tests dropdown list functionality by iterating through options, selecting "Option 1", and verifying the selection was applied correctly.

Starting URL: http://the-internet.herokuapp.com/dropdown

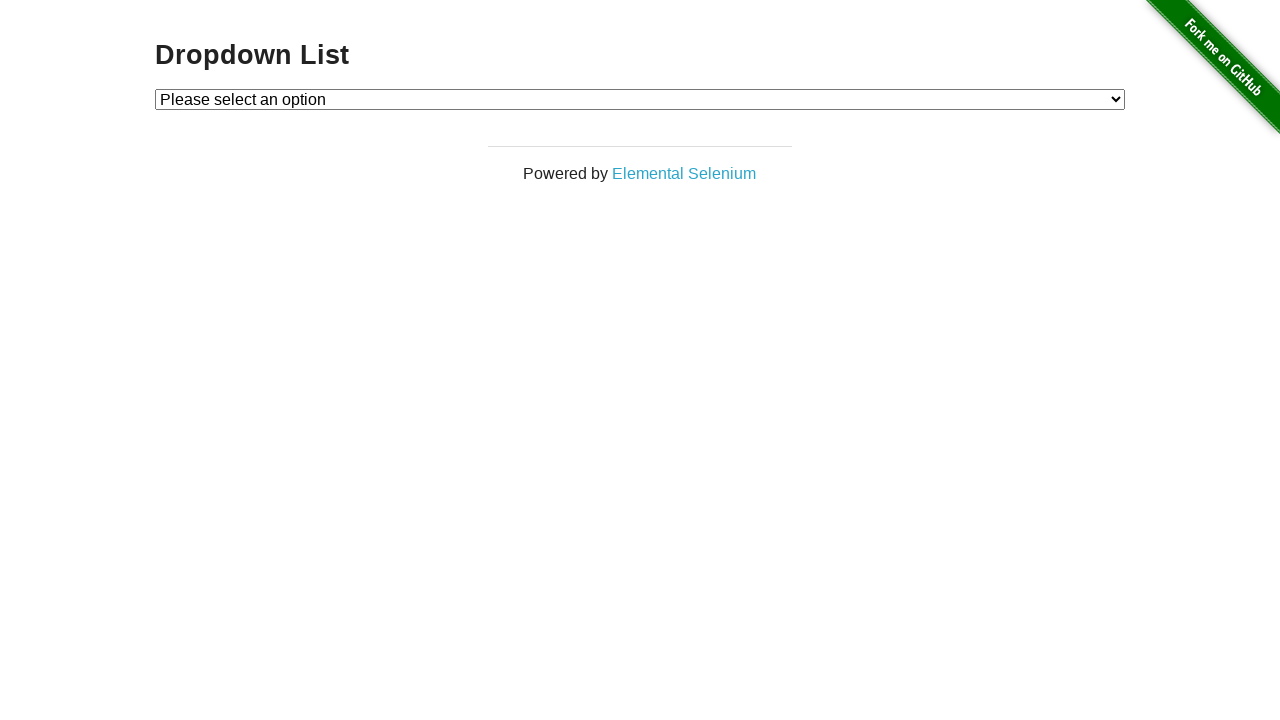

Located dropdown element with id 'dropdown'
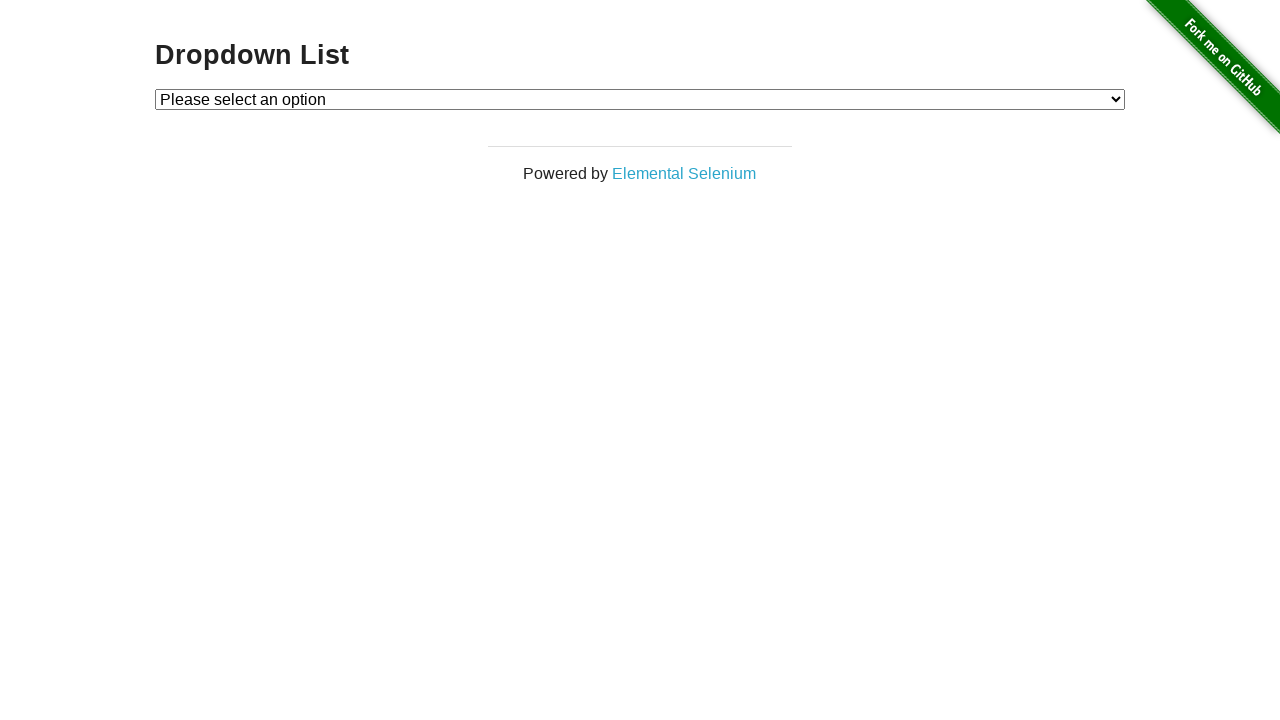

Selected 'Option 1' from dropdown on #dropdown
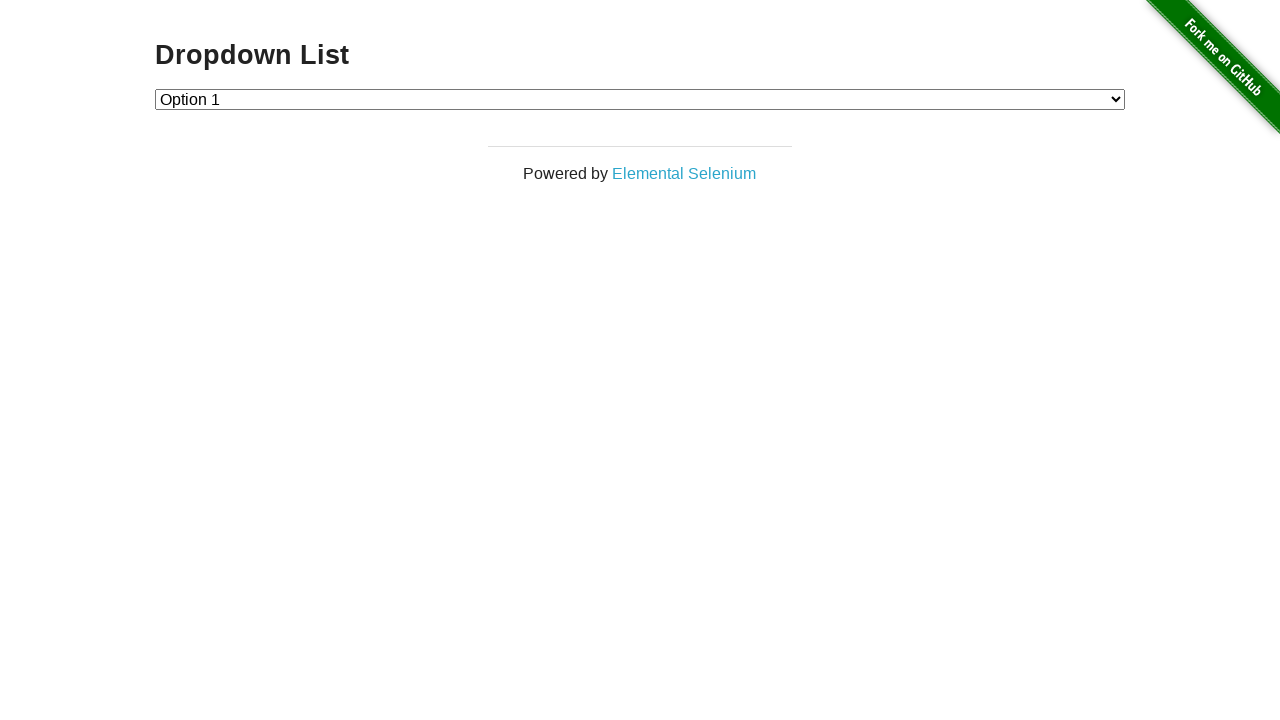

Retrieved selected dropdown value
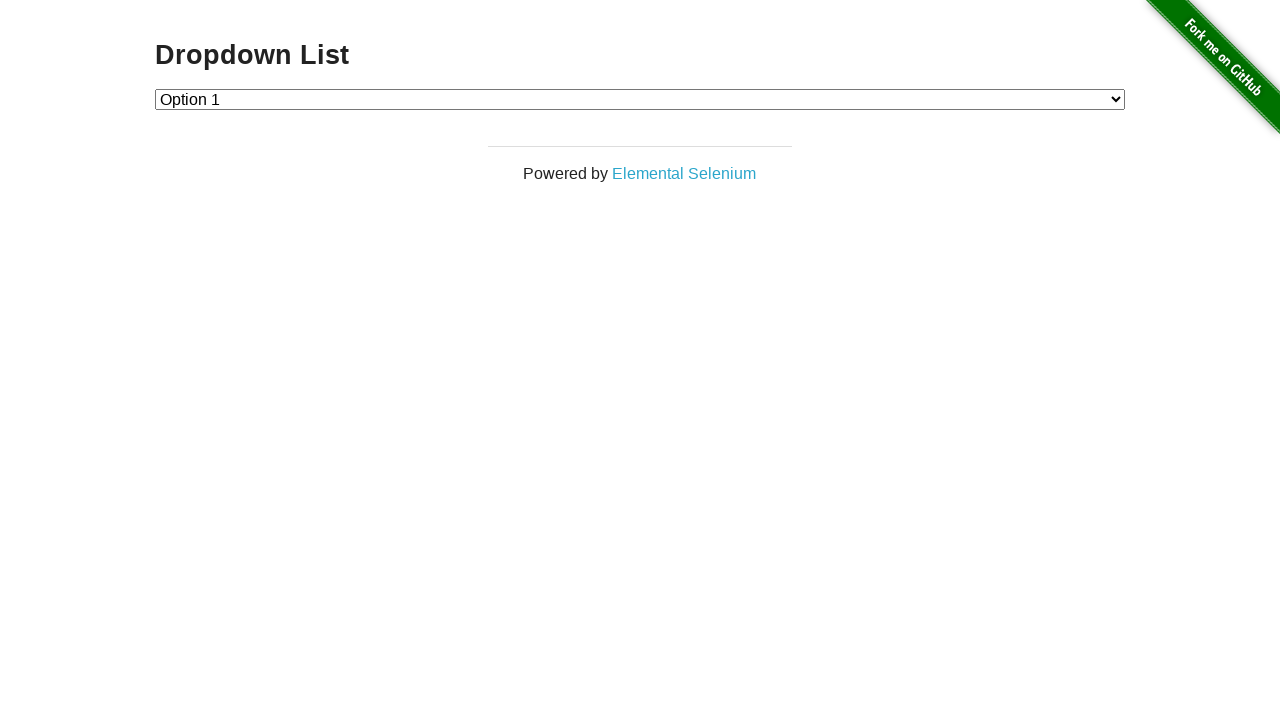

Verified dropdown selection is '1' - assertion passed
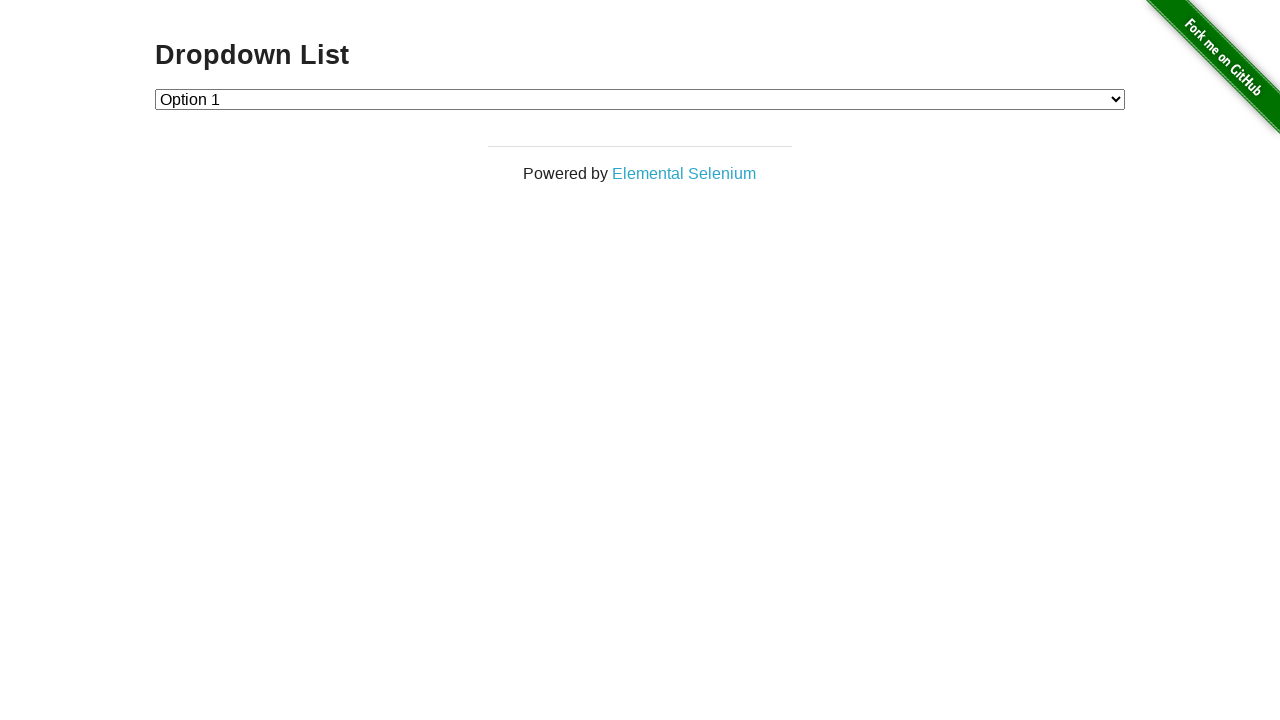

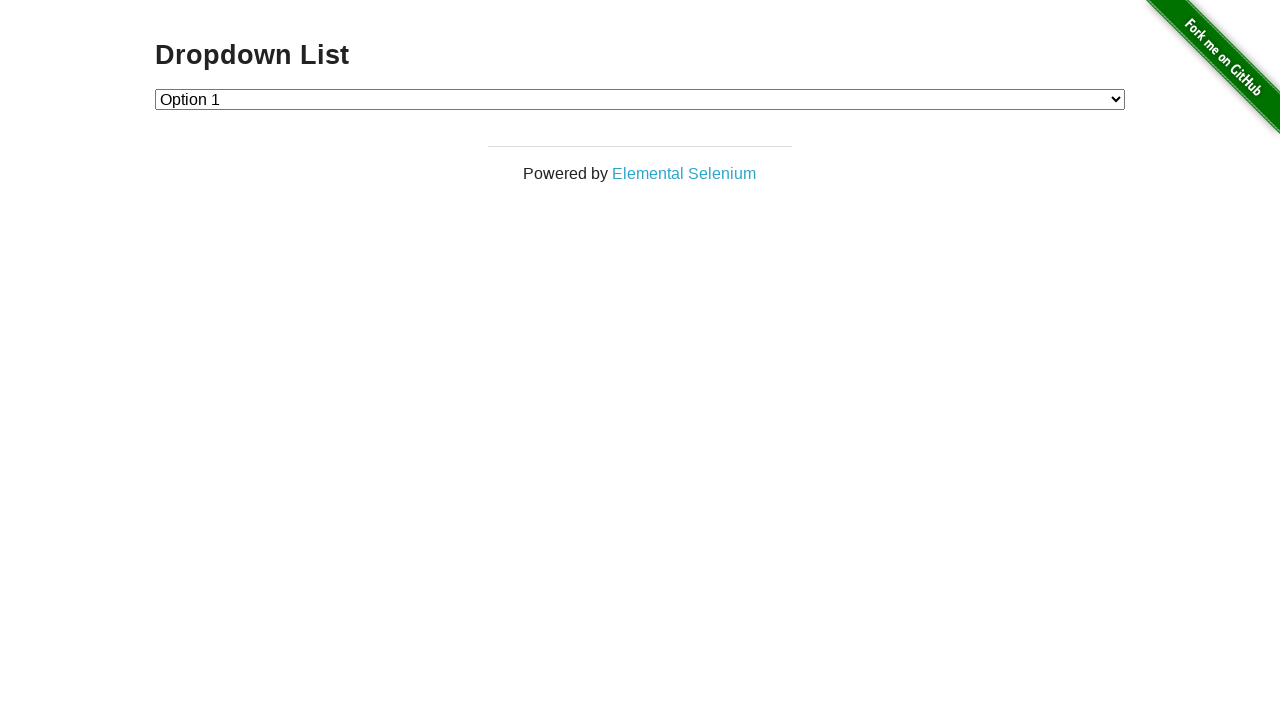